Tests a math puzzle interaction by reading two numbers from the page, calculating their sum, selecting the correct answer from a dropdown menu, and submitting the form.

Starting URL: http://suninjuly.github.io/selects1.html

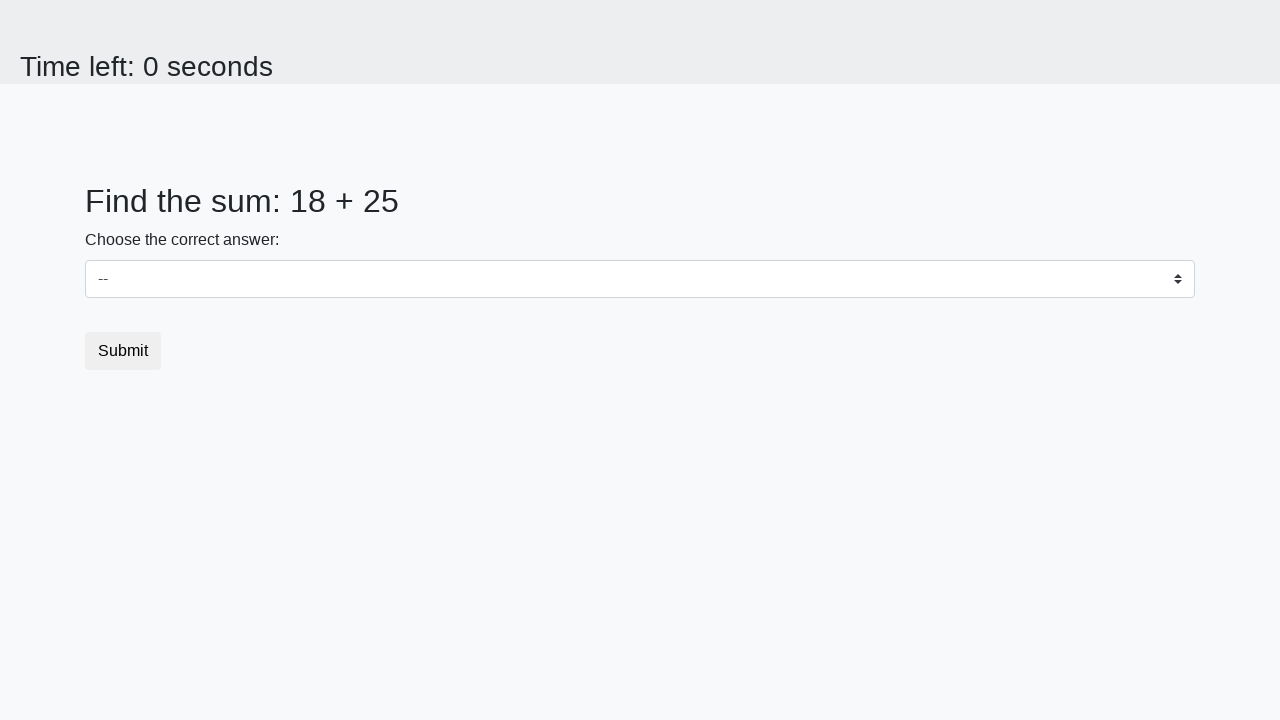

Read first number from page element #num1
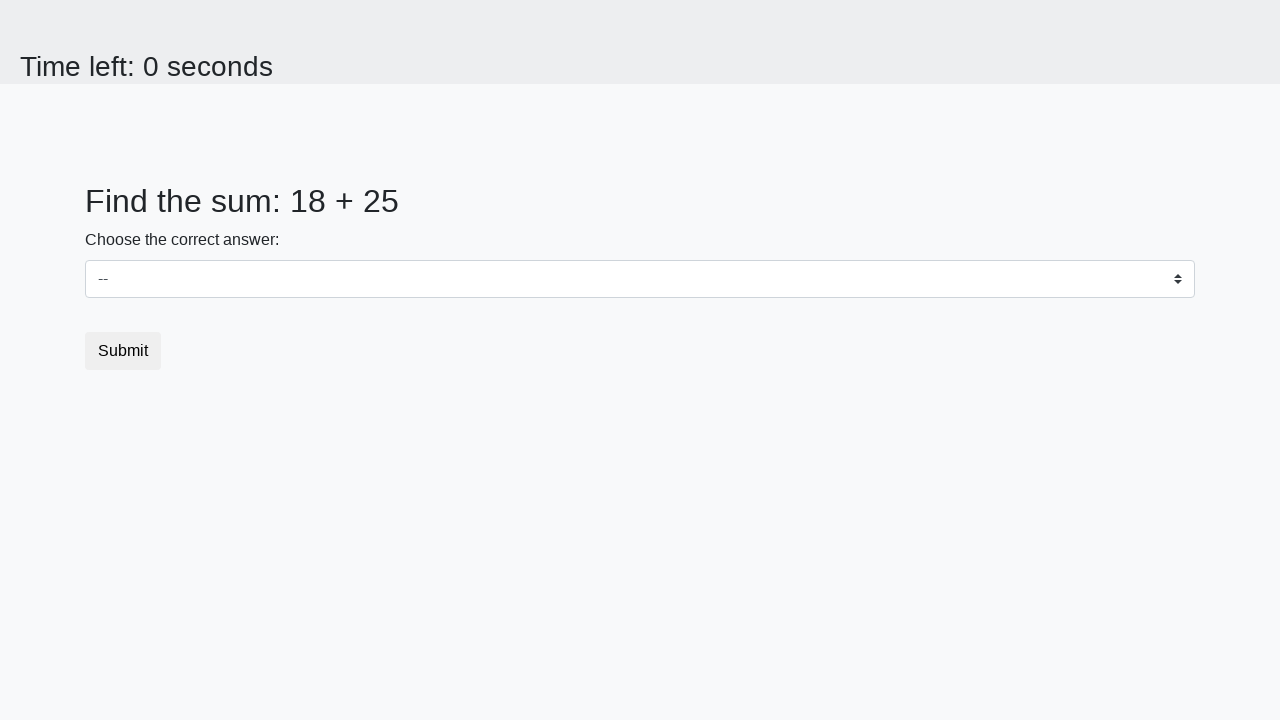

Read second number from page element #num2
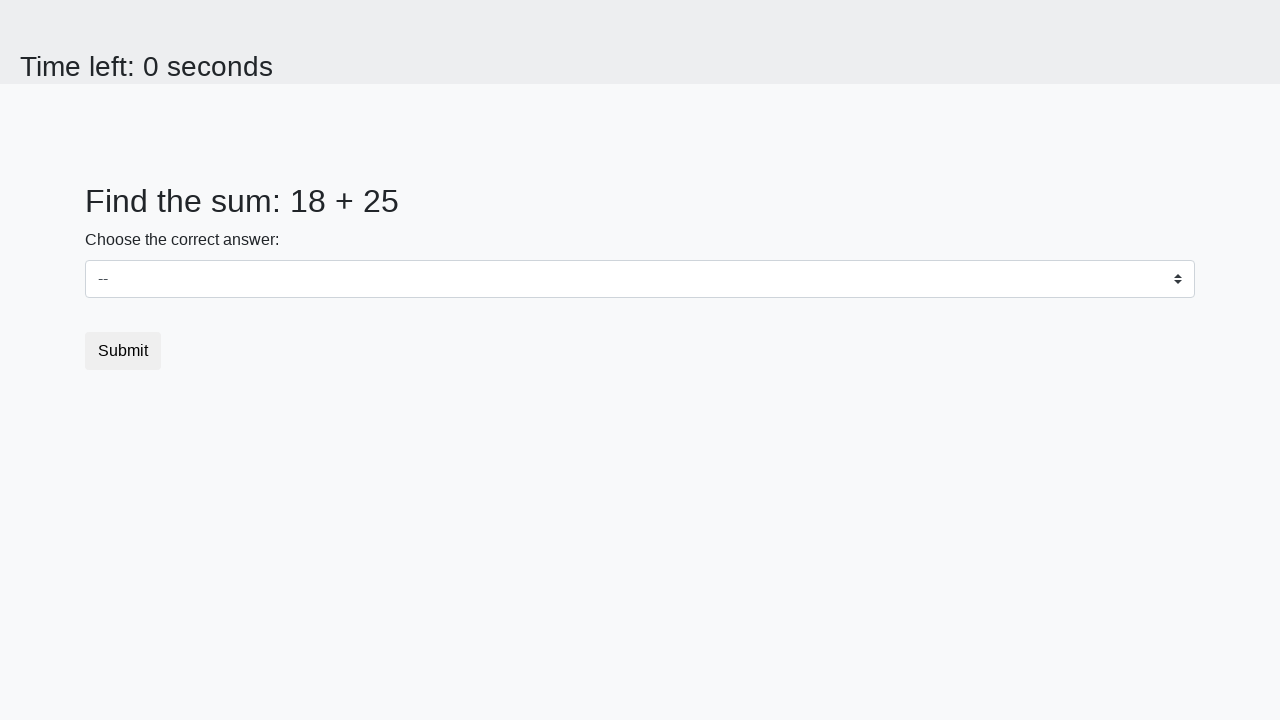

Calculated sum: 18 + 25 = 43
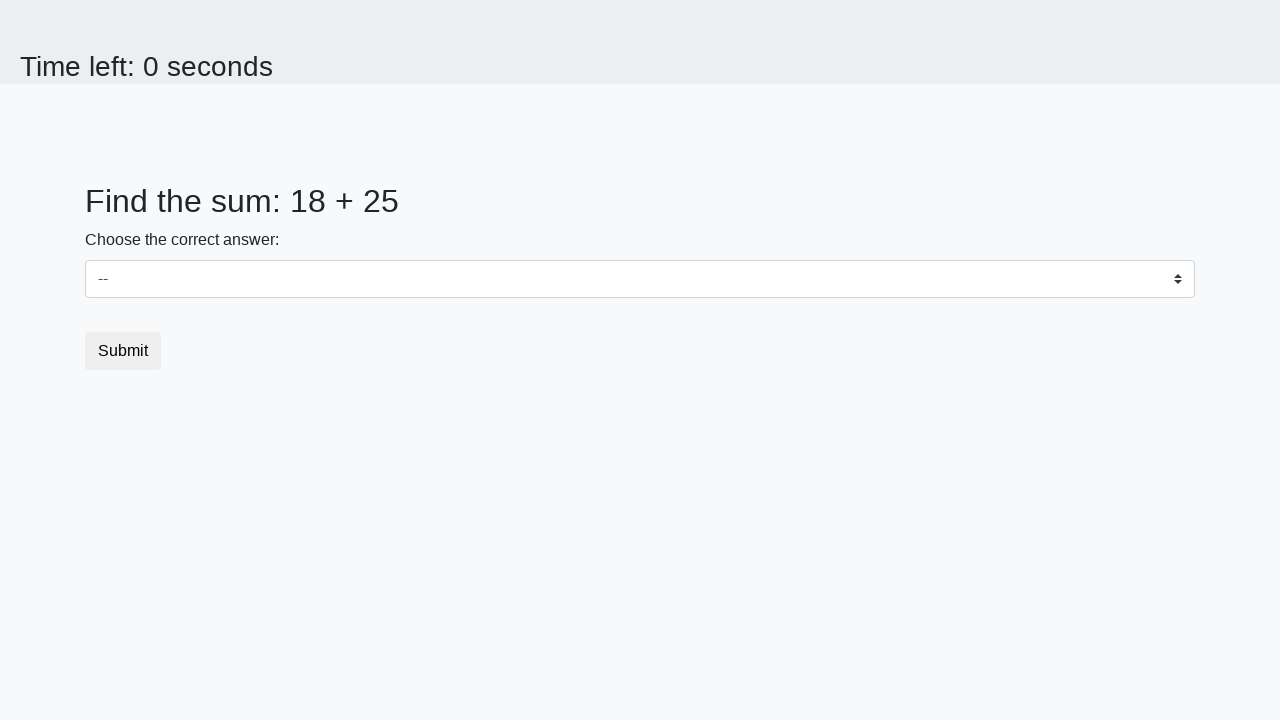

Selected option '43' from dropdown menu on select
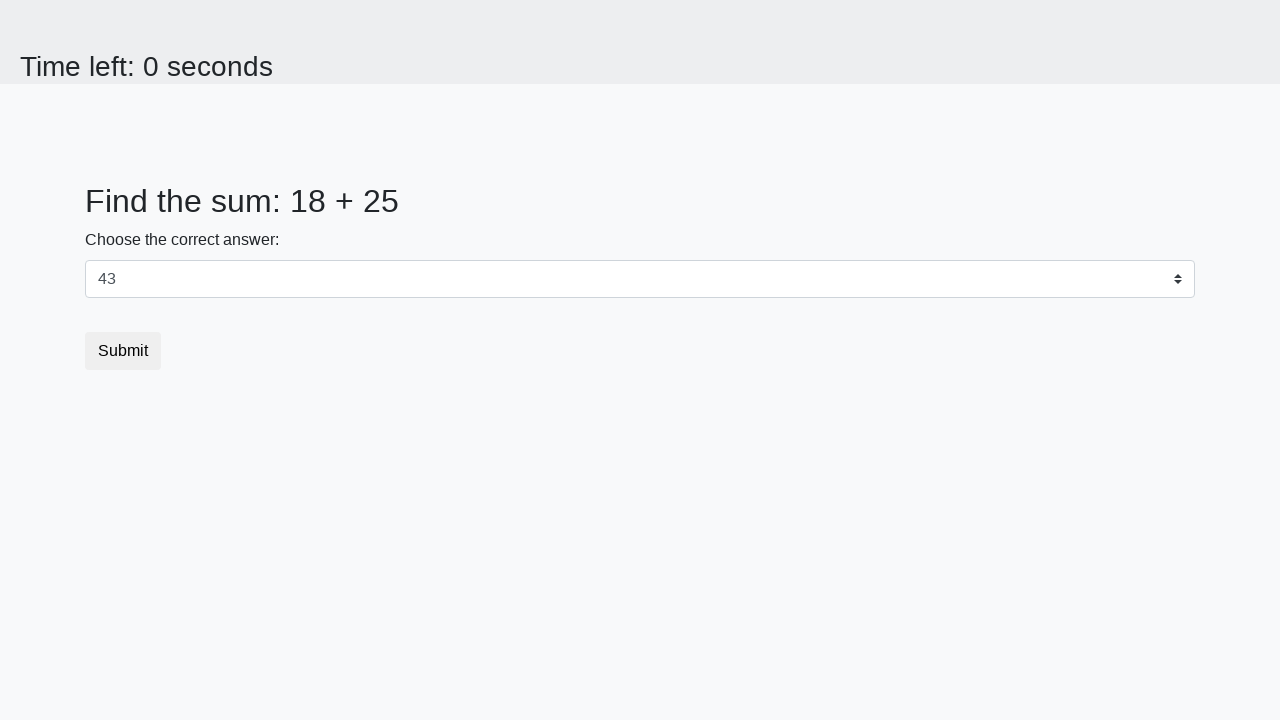

Clicked Submit button to submit the form at (123, 351) on button
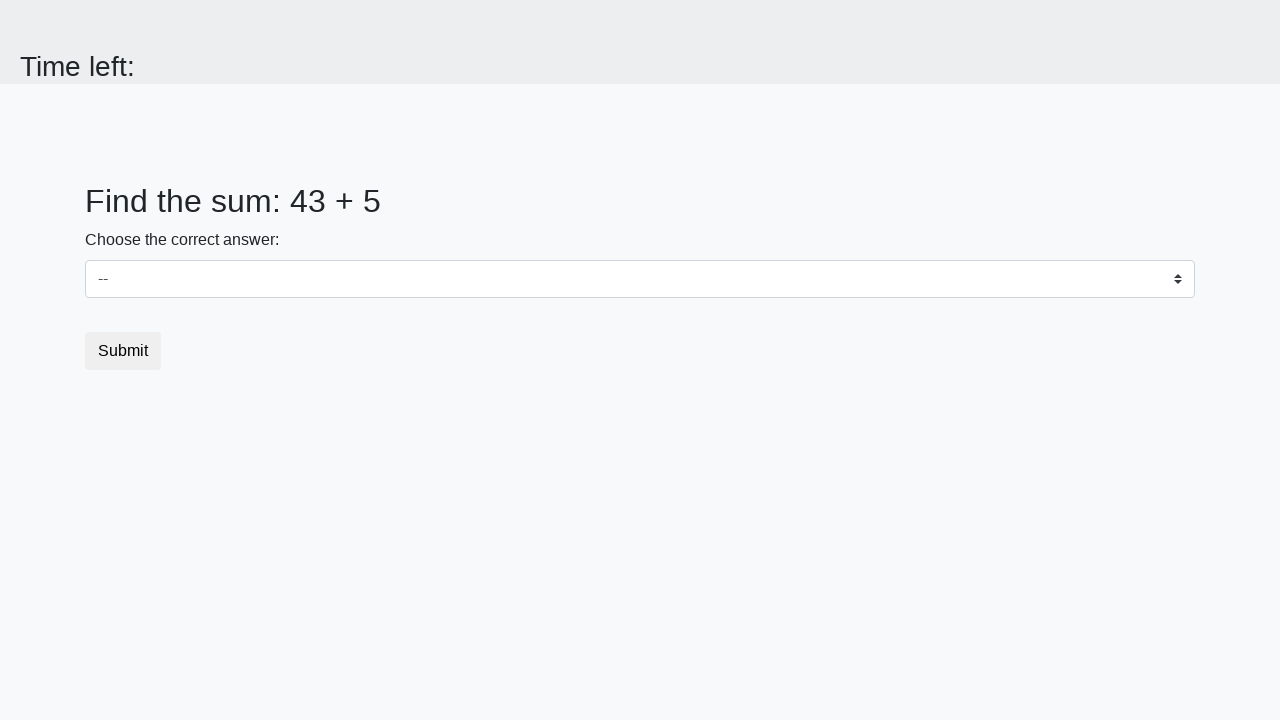

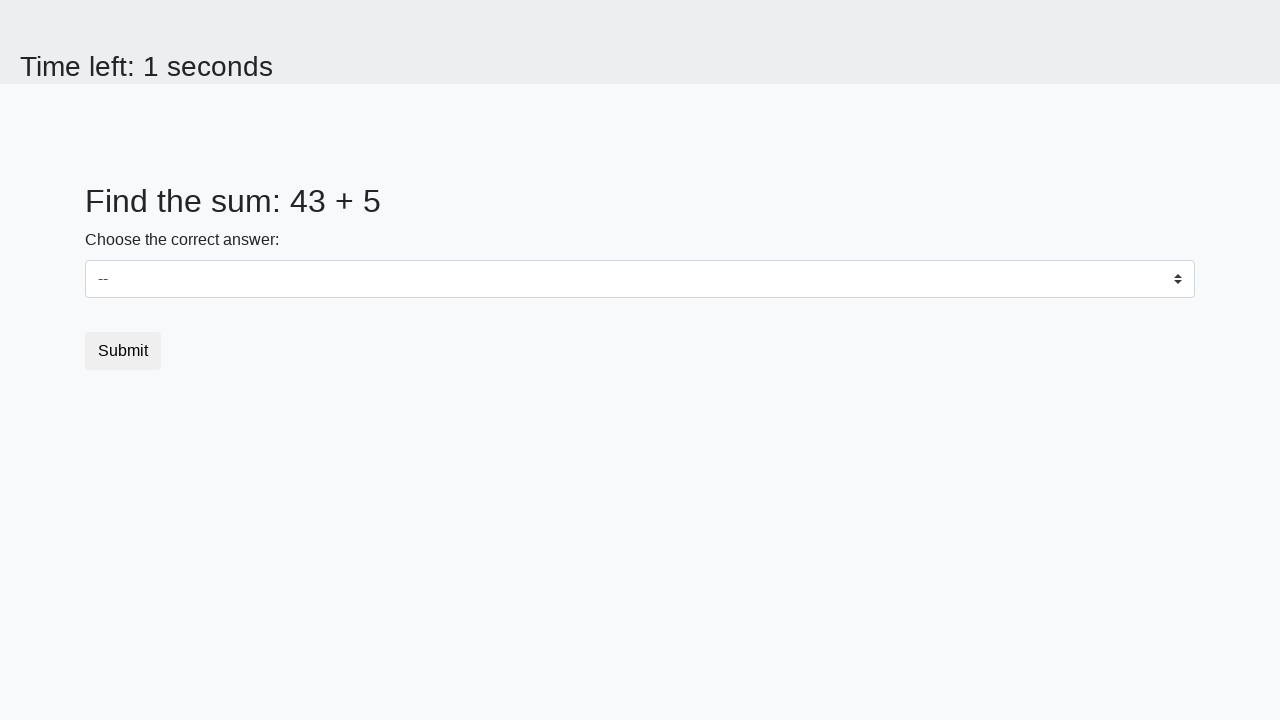